Tests mouse scroll functionality by scrolling down and then back up on the page

Starting URL: https://playwright.dev/java/

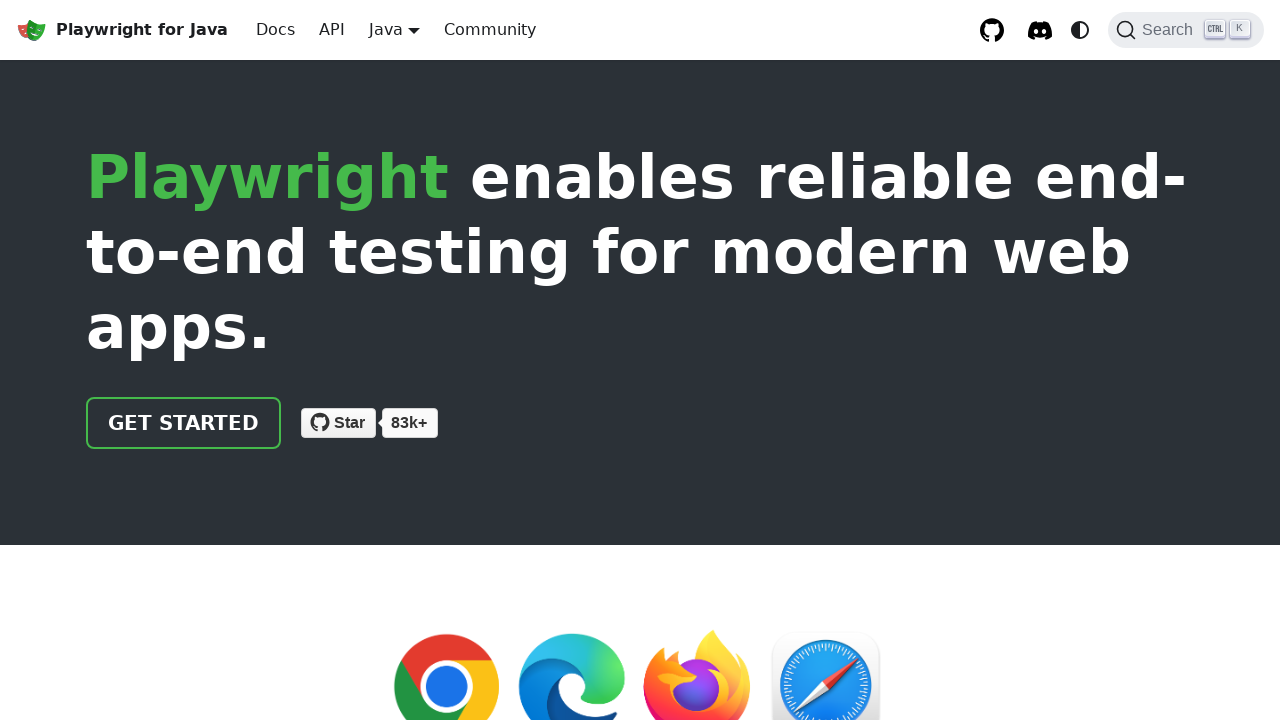

Scrolled down 600 pixels using mouse wheel
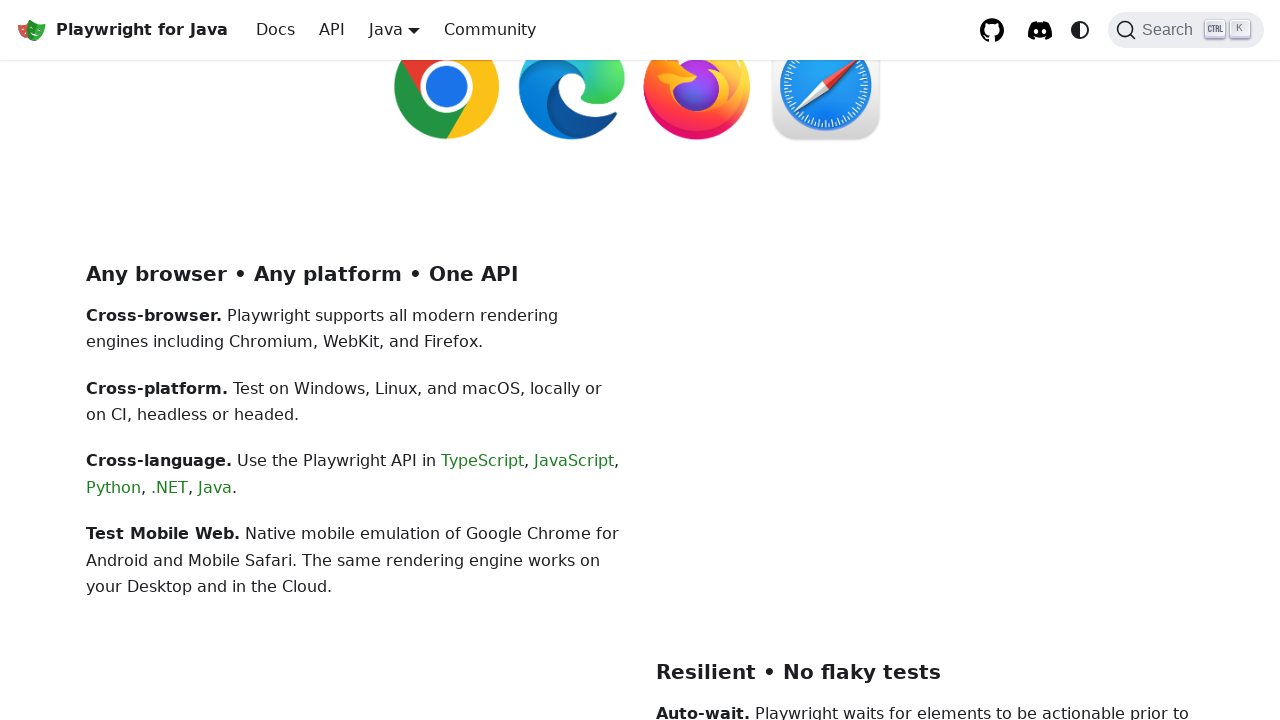

Waited 1000ms for page to settle
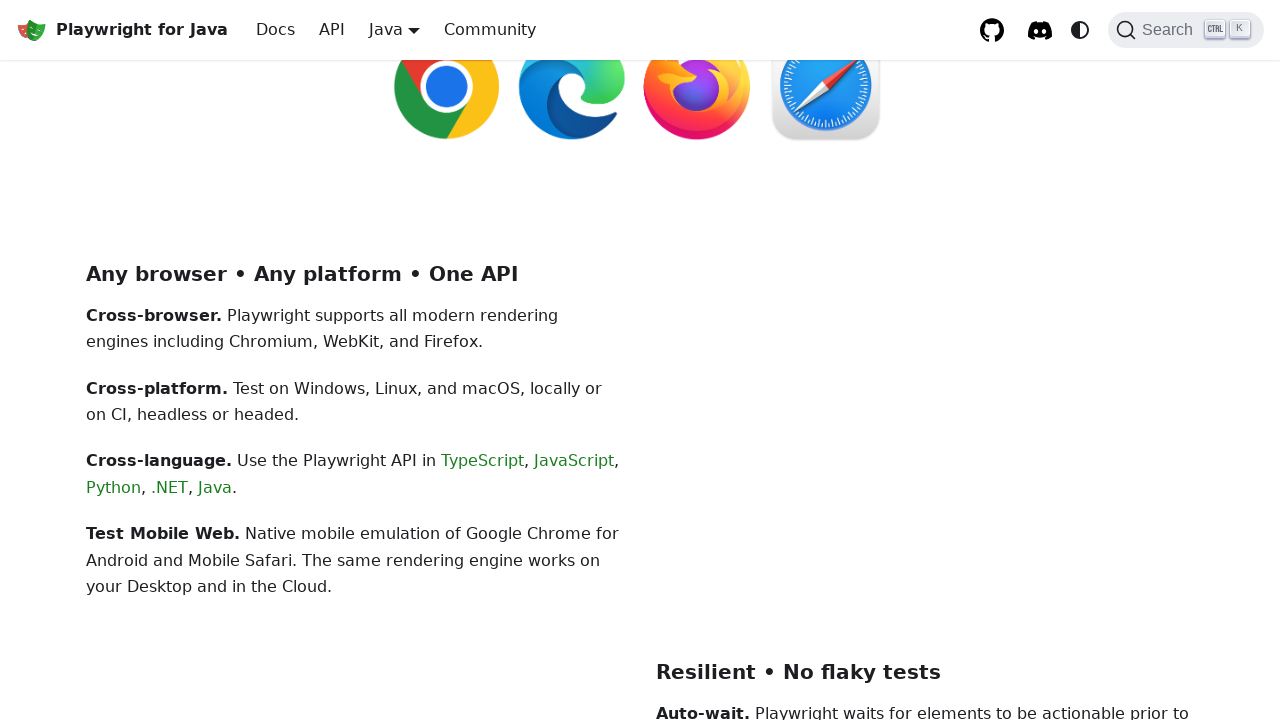

Scrolled back up 600 pixels using mouse wheel
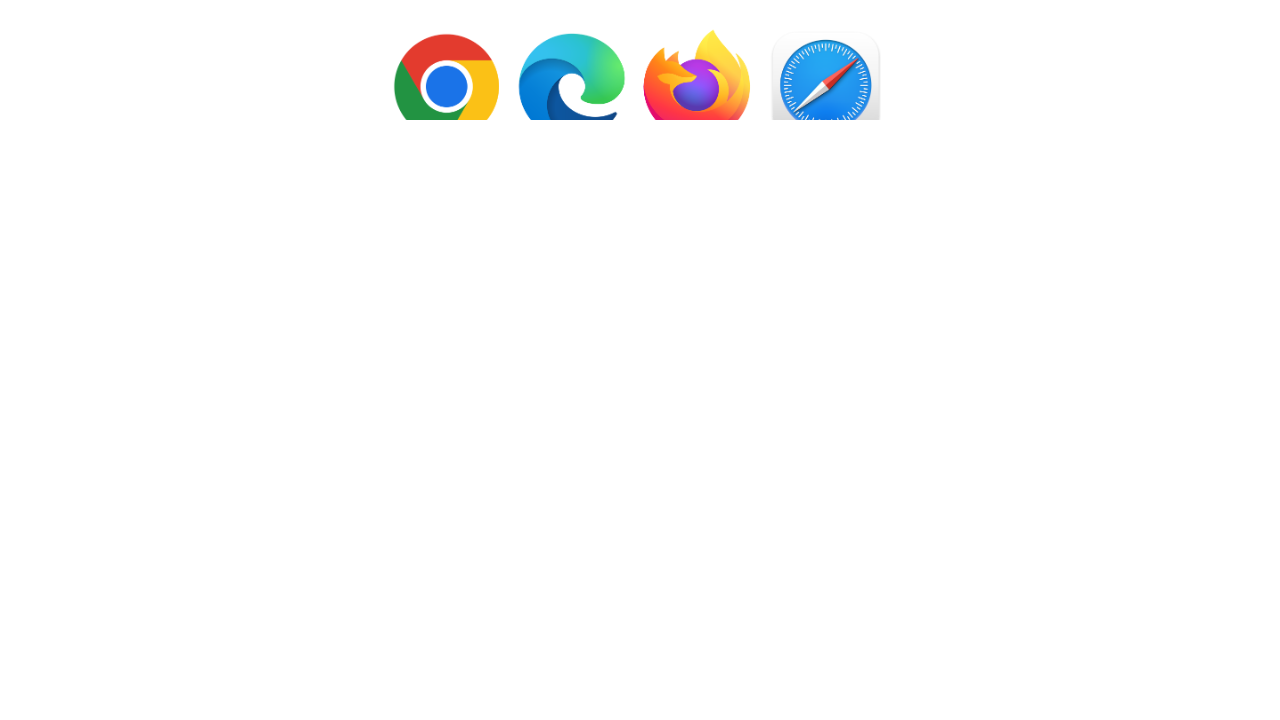

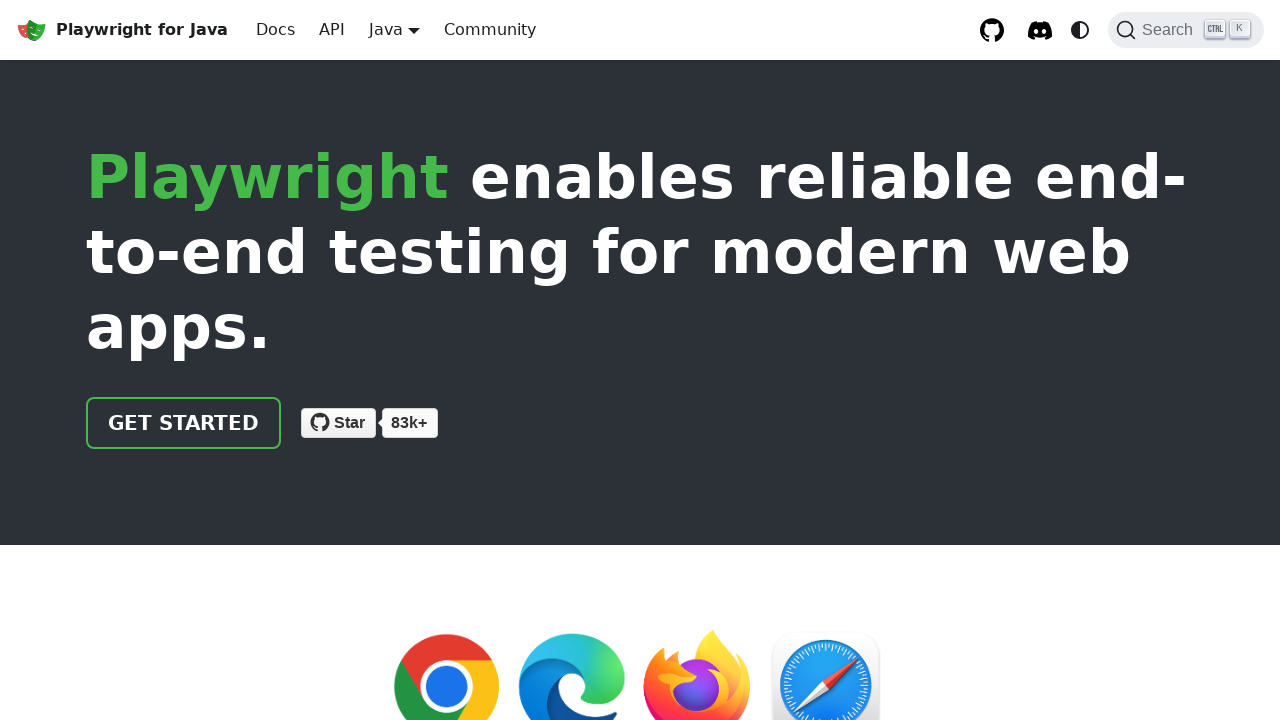